Tests hover action functionality by hovering over an element and clicking on a link that appears in the hover menu

Starting URL: https://rahulshettyacademy.com/AutomationPractice/

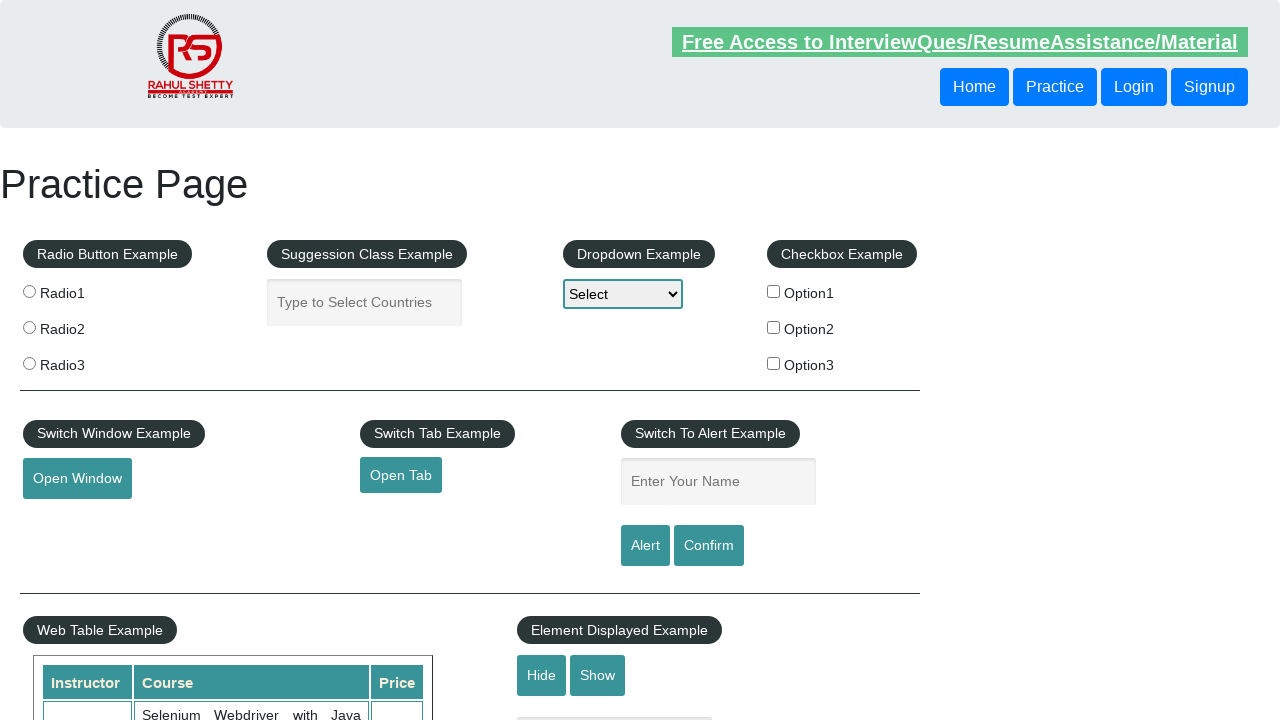

Hovered over the mousehover element to reveal hover menu at (83, 361) on #mousehover
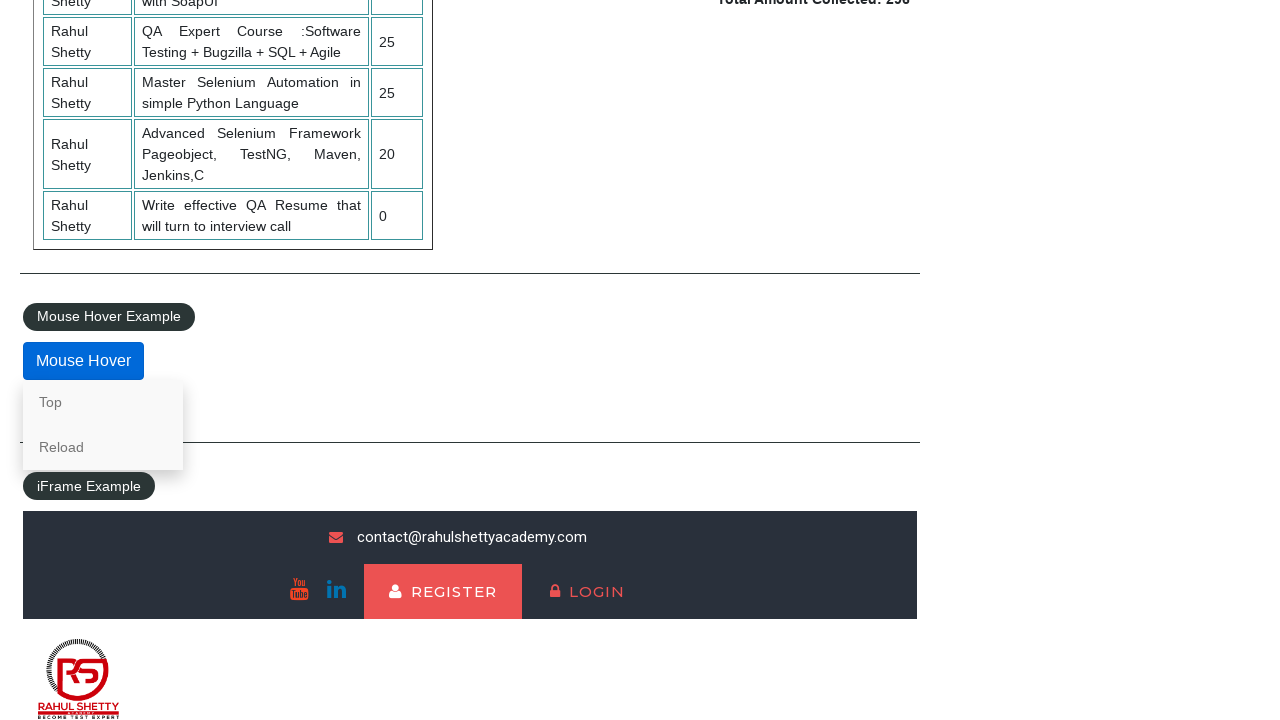

Clicked on the 'Top' link from the hover menu at (103, 402) on text=Top
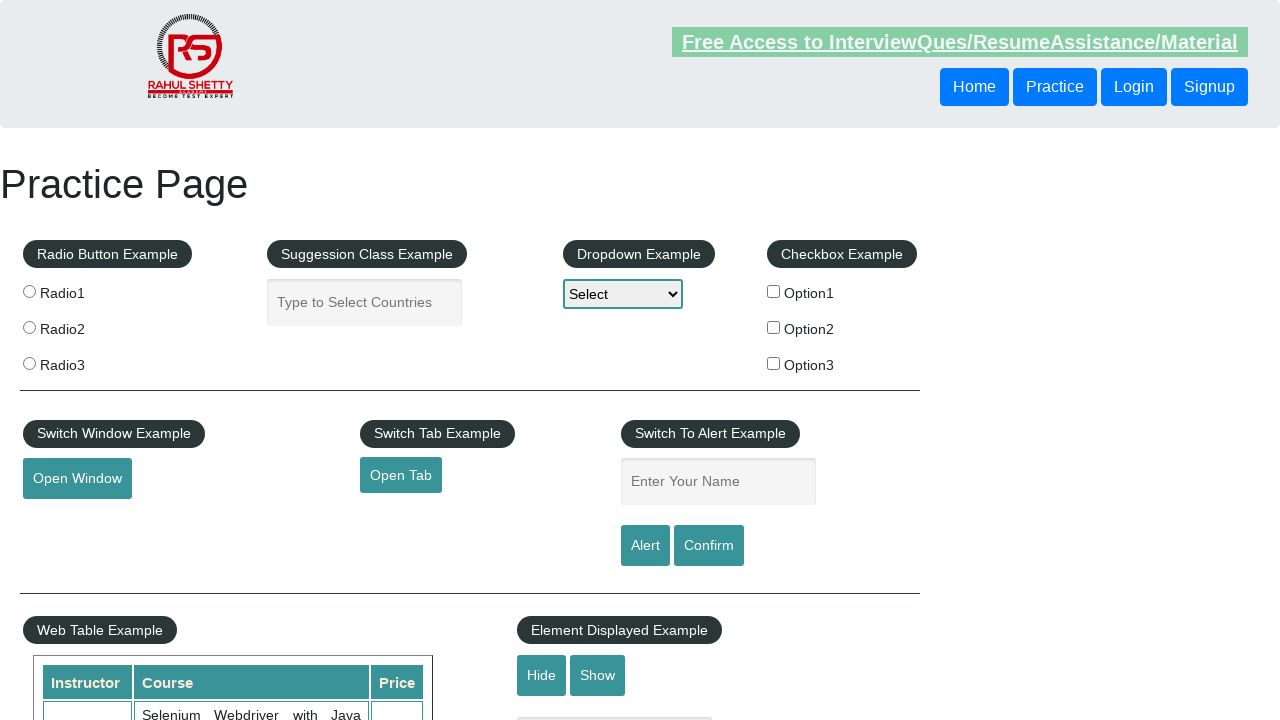

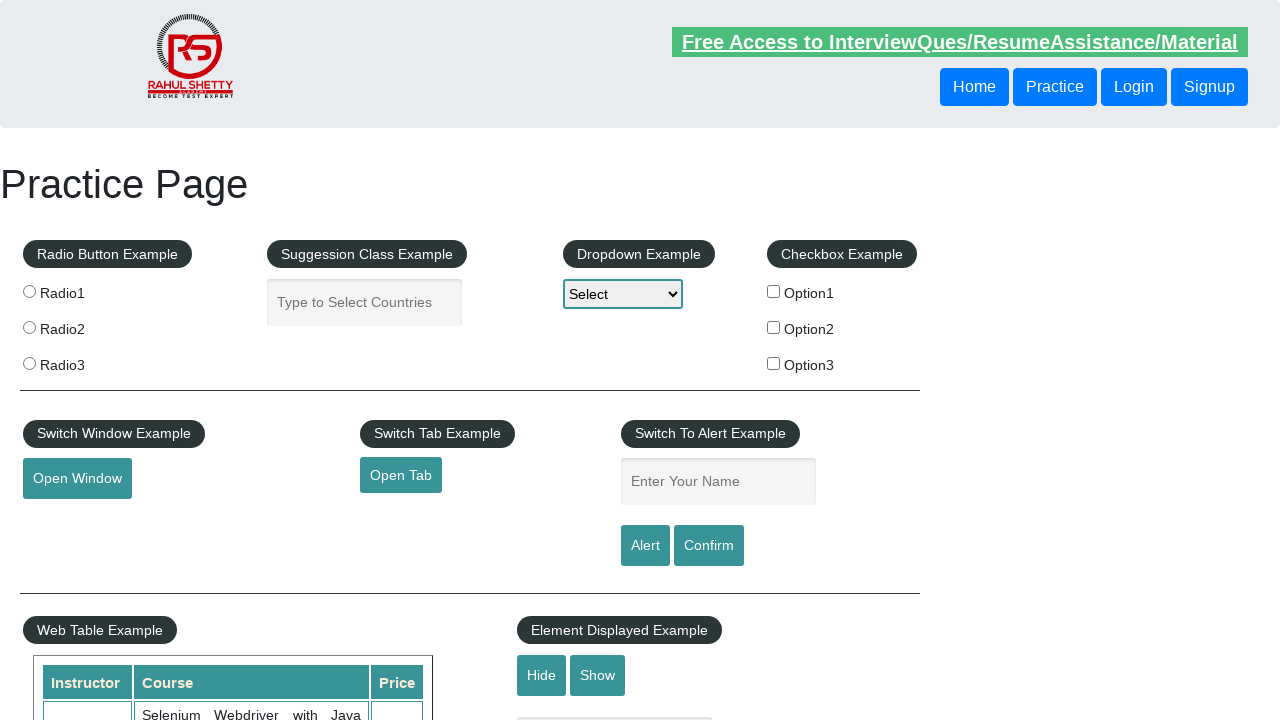